Tests the "Feature Not Working" dropdown option and verifies related FAQ questions are displayed

Starting URL: https://www.mobicip.com/support

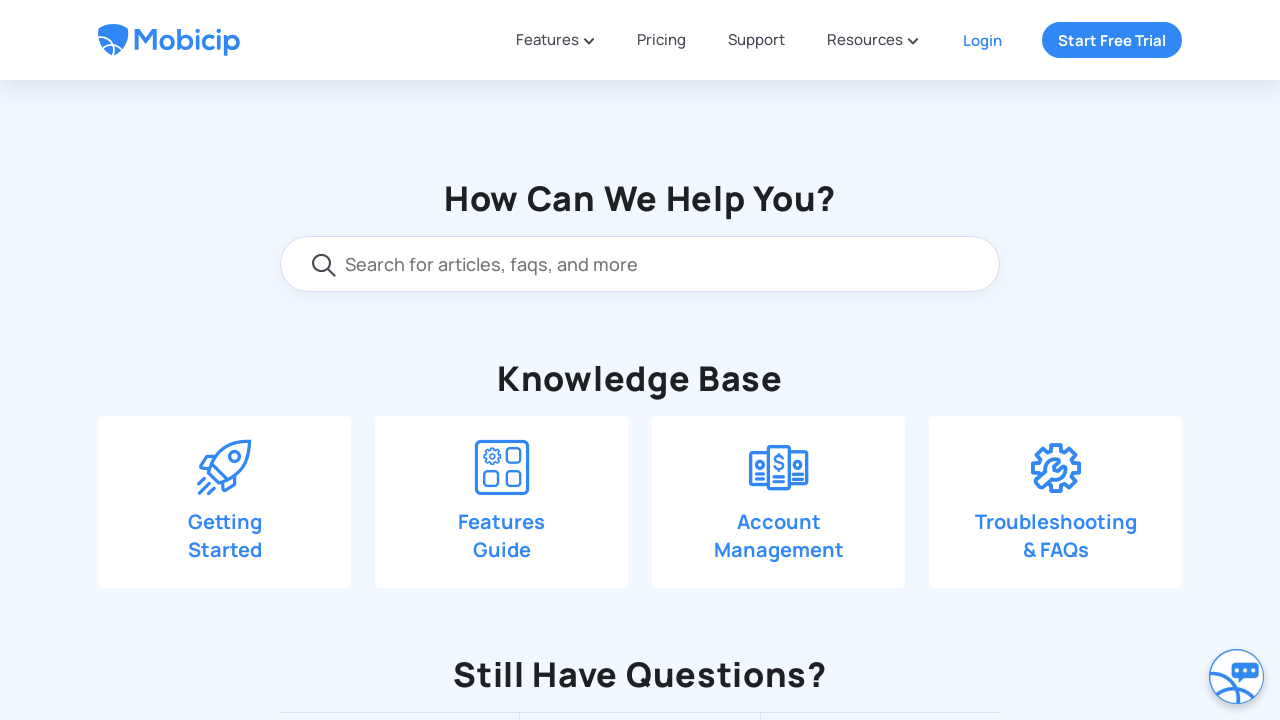

Scrolled down 550 pixels
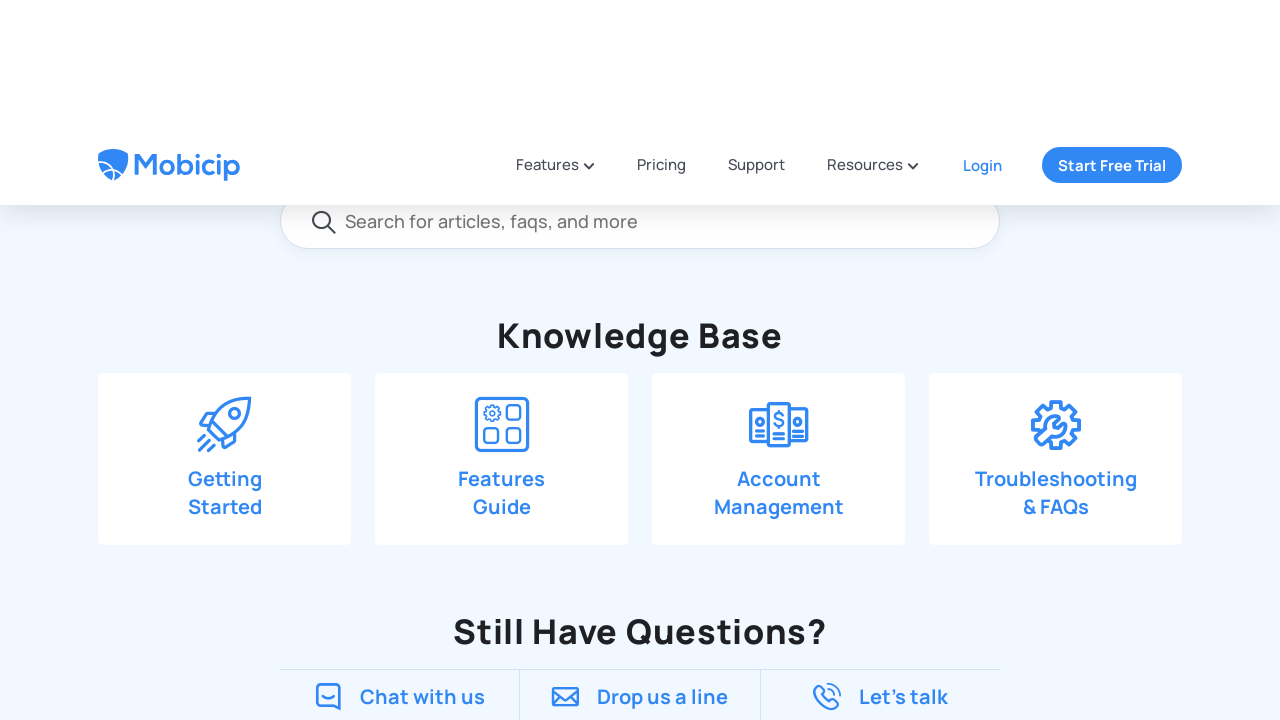

Clicked 'Drop us a line' button to open contact form at (663, 190) on xpath=//span[text()='Drop us a line']
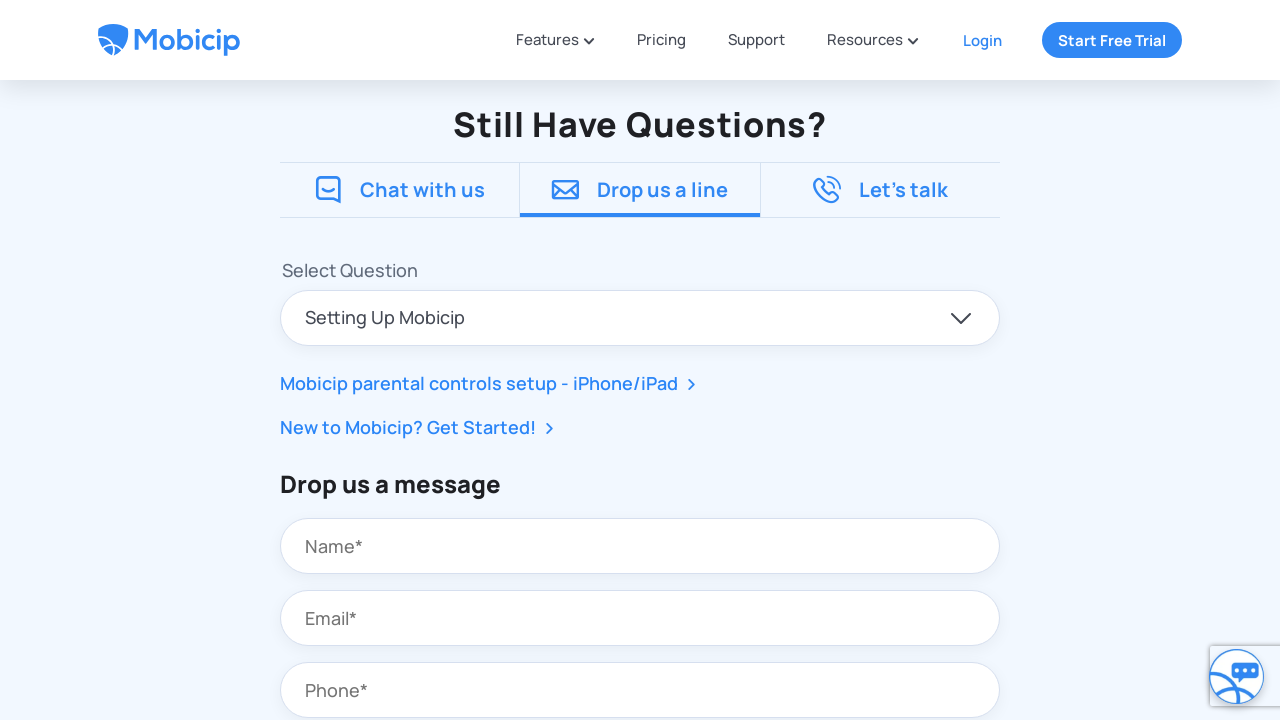

Question dropdown selector appeared
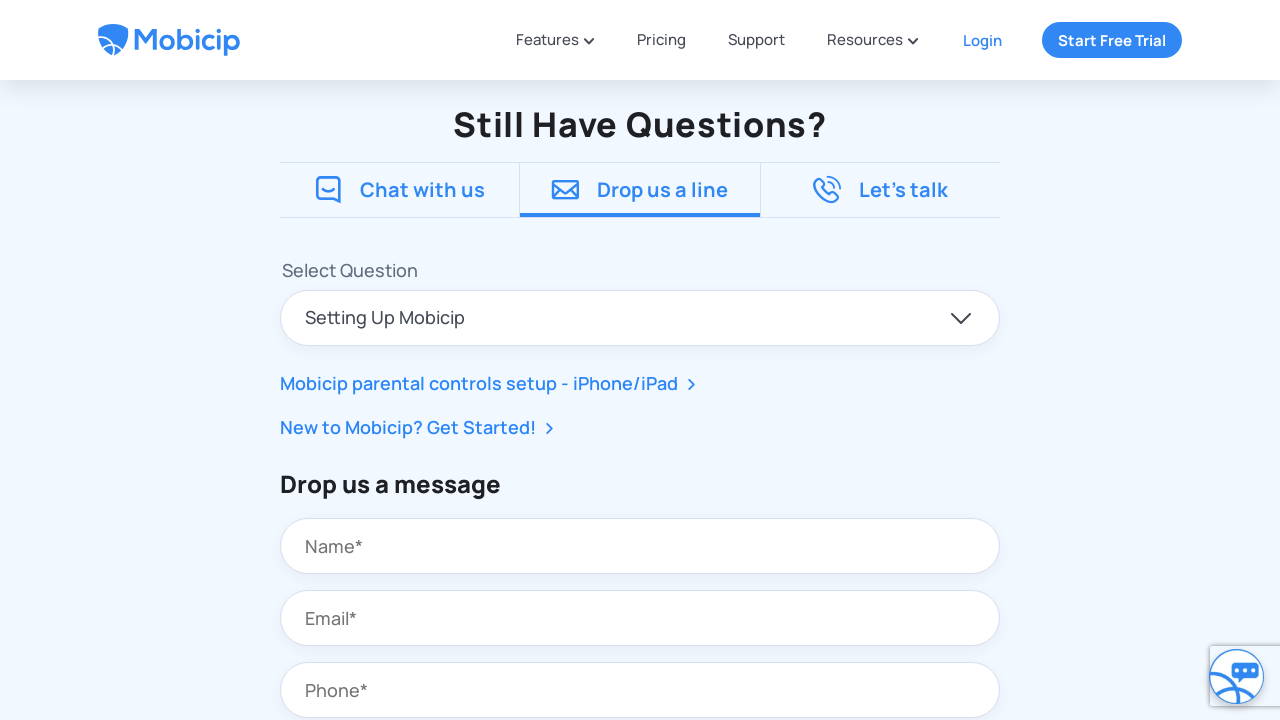

Selected 'Feature Not Working' from dropdown on //p[text()='Select Question']/following::select
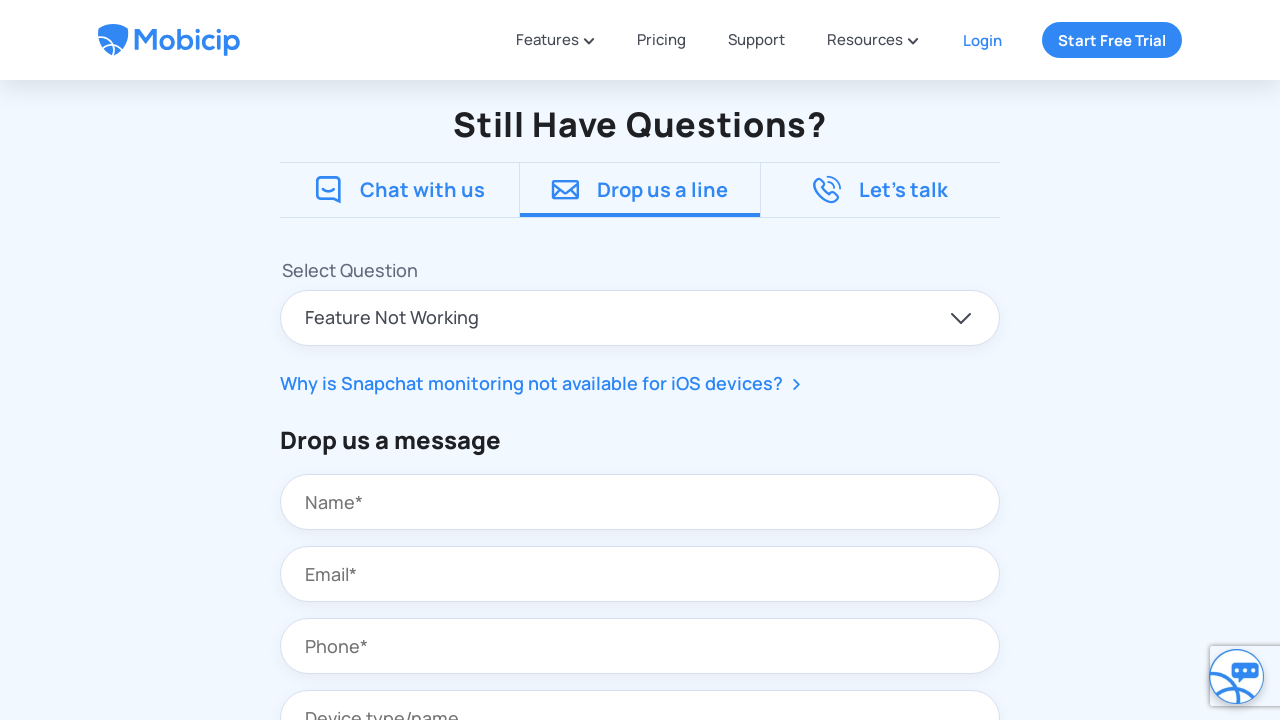

Verified FAQ question about Snapchat monitoring on iOS devices appeared
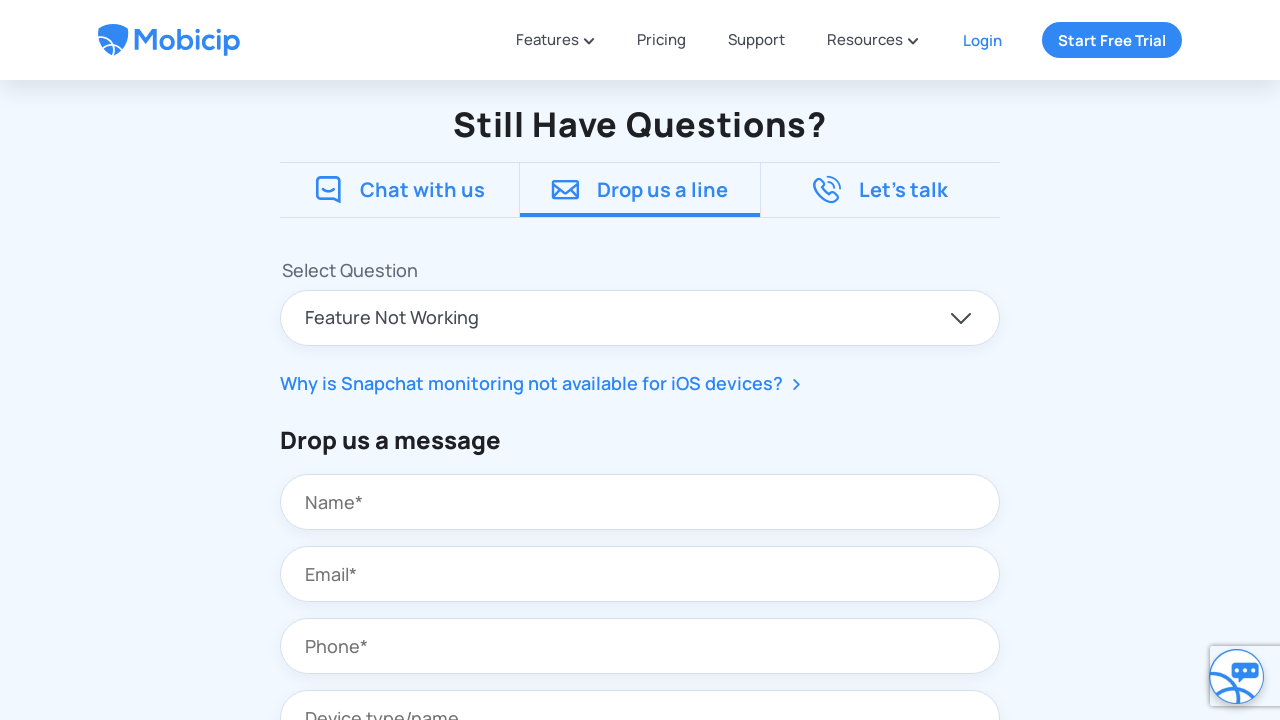

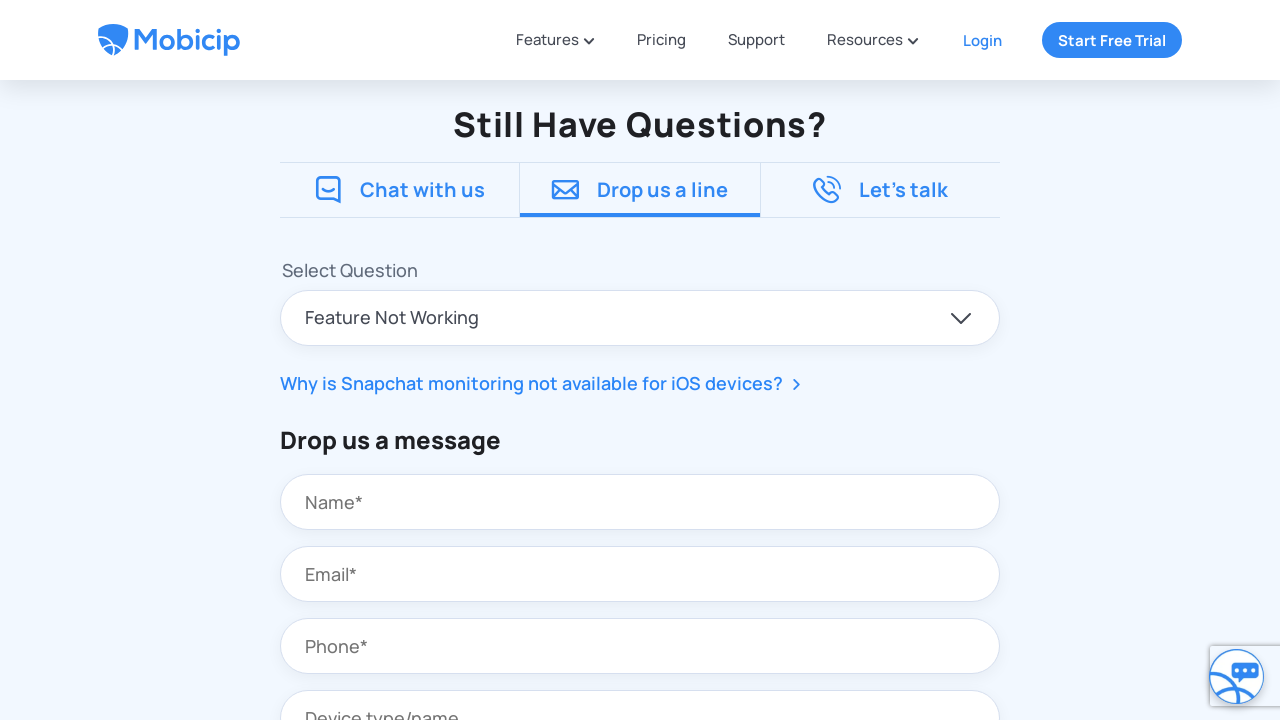